Sets up a user on the Sendbird UIKit demo by filling in app ID, user ID, and nickname fields, then opens a new tab to the group channel page.

Starting URL: https://sendbird-uikit-react.netlify.app/url-builder

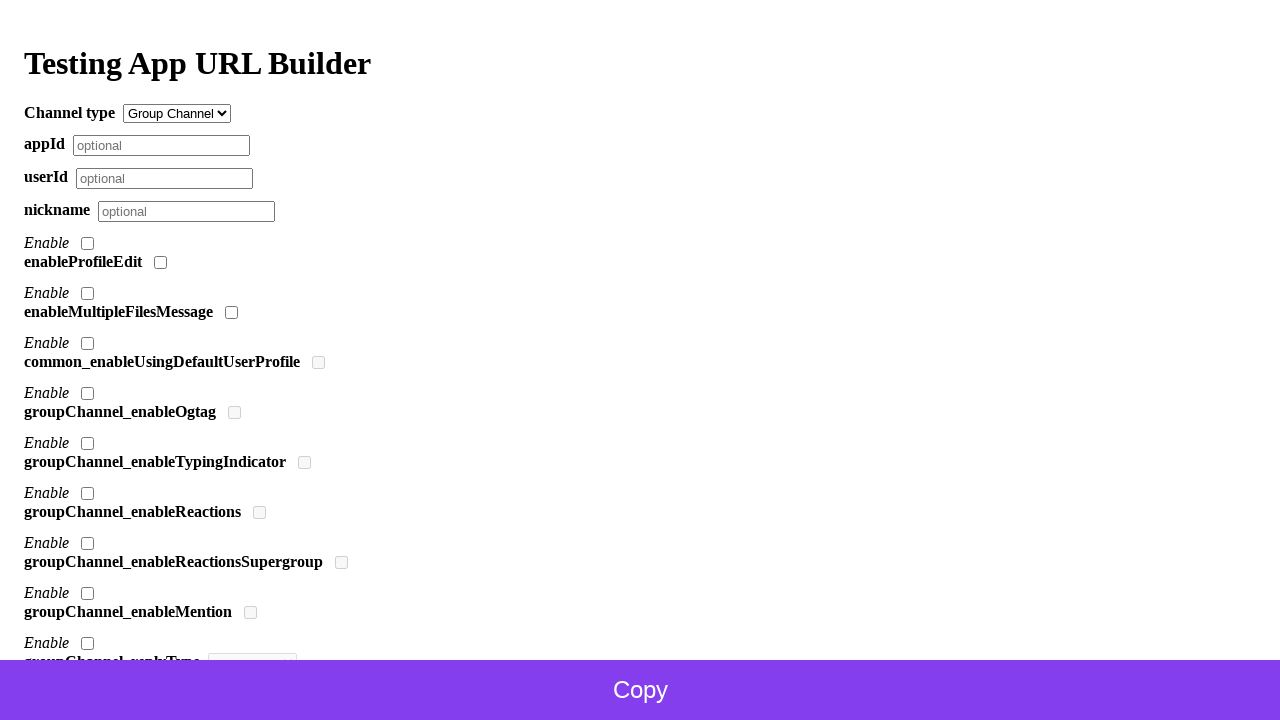

Filled app ID field with Sendbird app ID on input[name='appId']
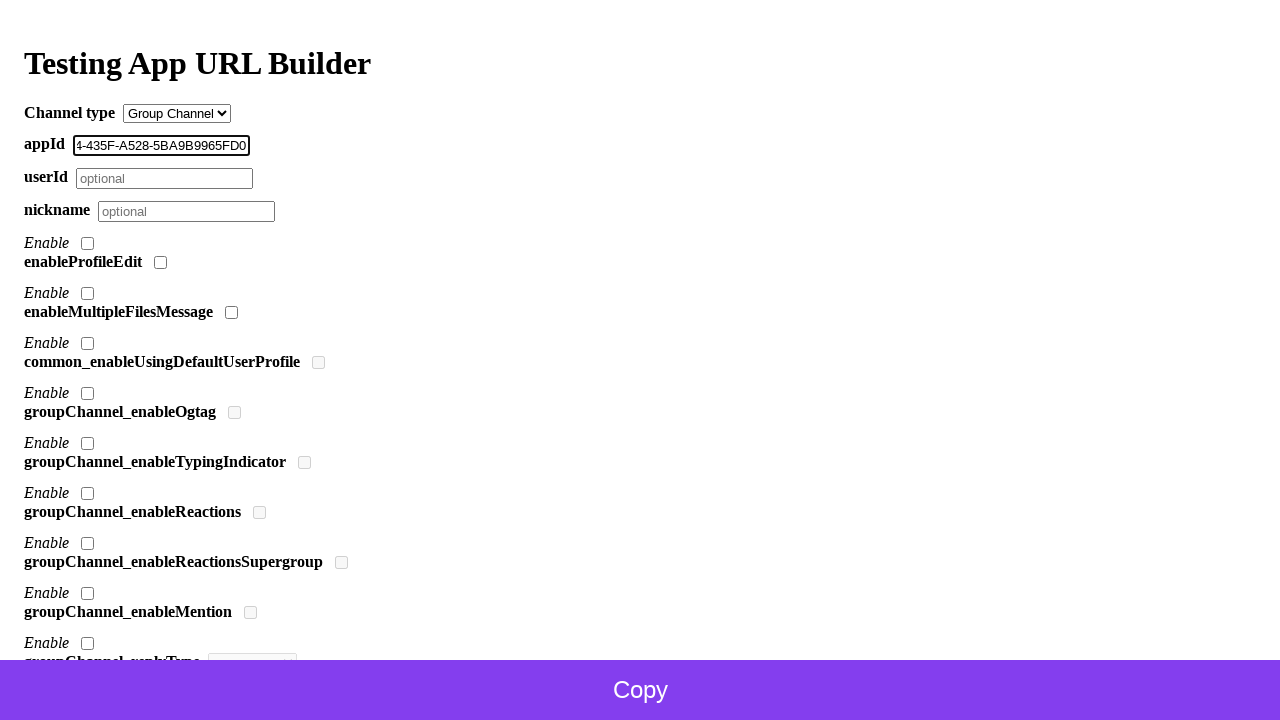

Filled user ID field with '1Testing' on input[name='userId']
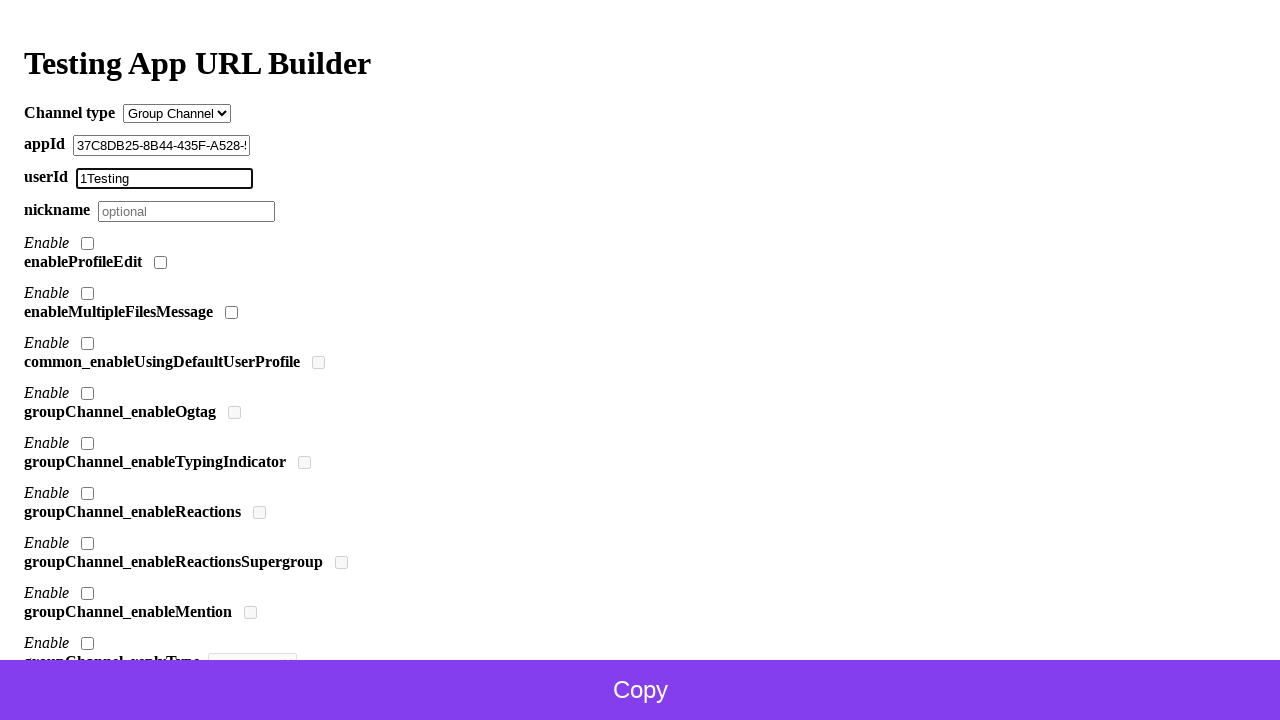

Filled nickname field with 'User1' on input[name='nickname']
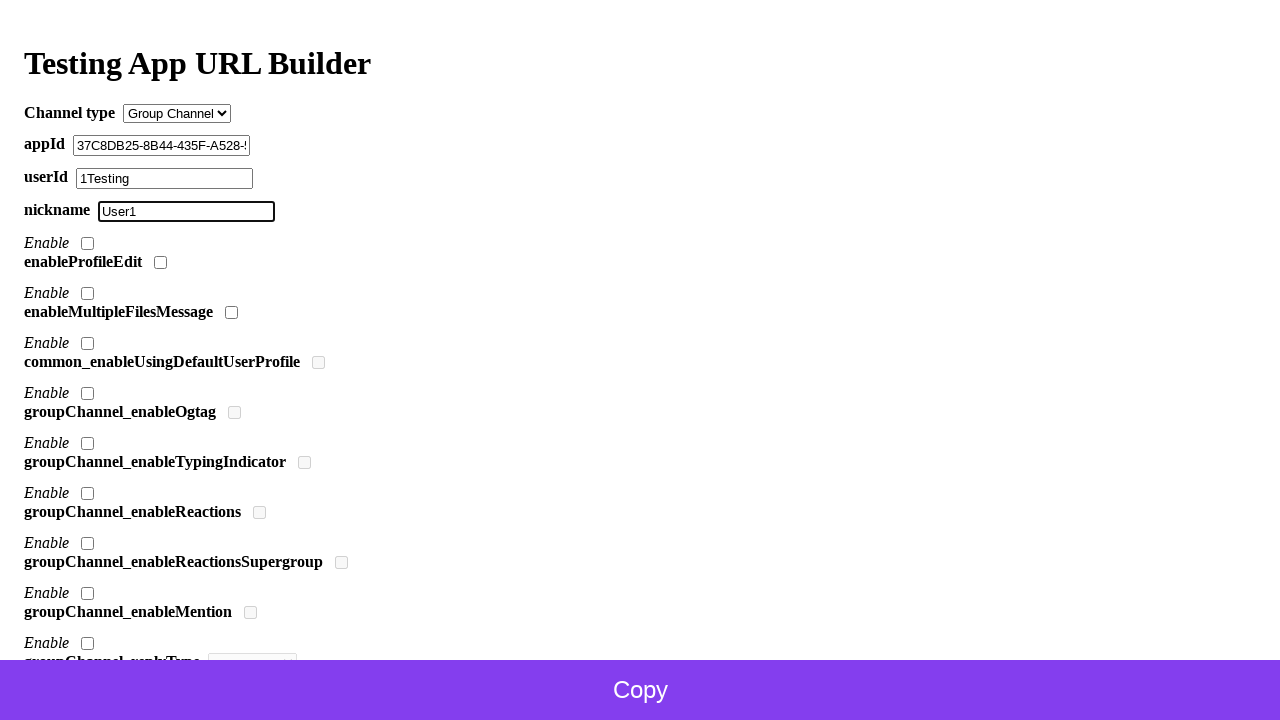

Waited for form fields to be populated
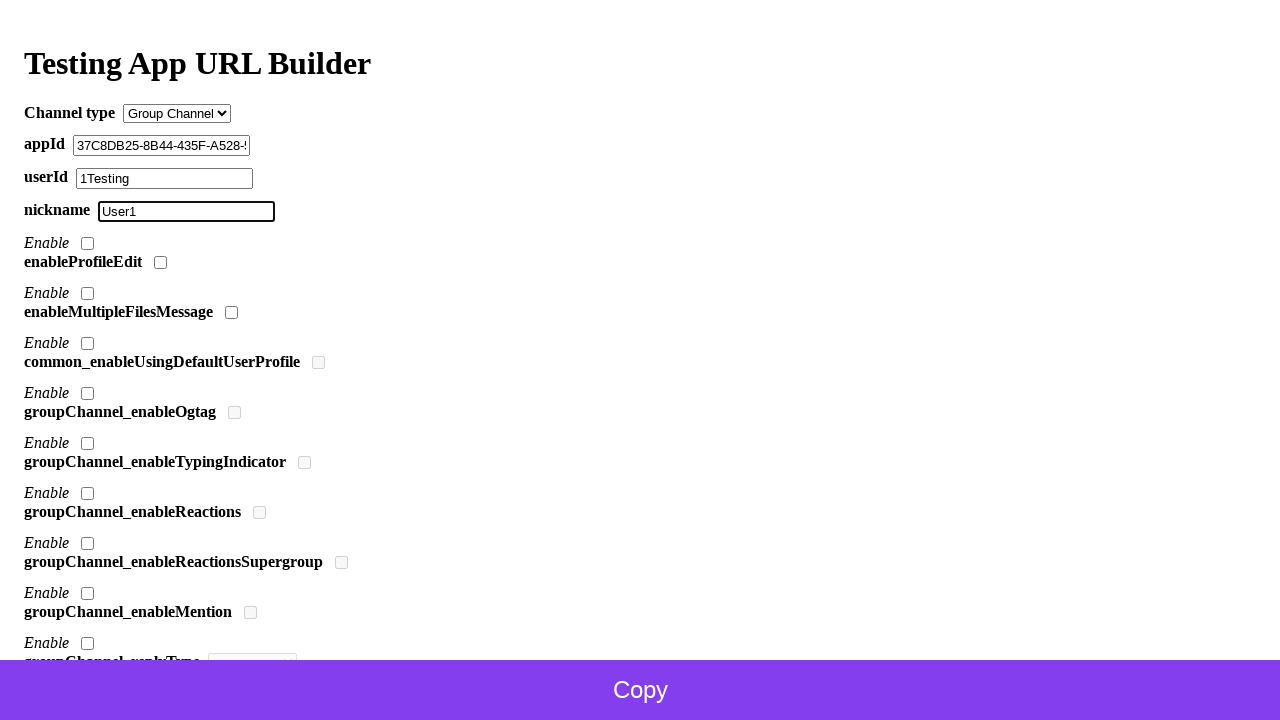

Opened new browser tab
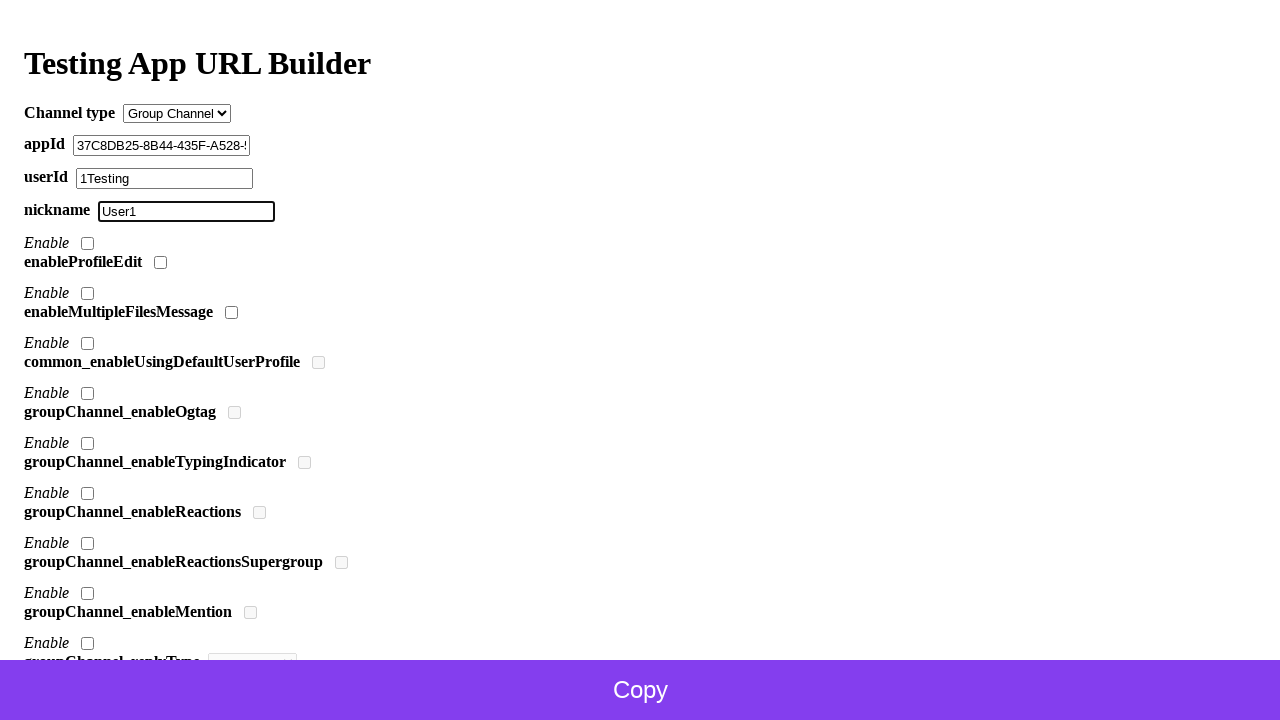

Navigated to group channel page with user configuration parameters
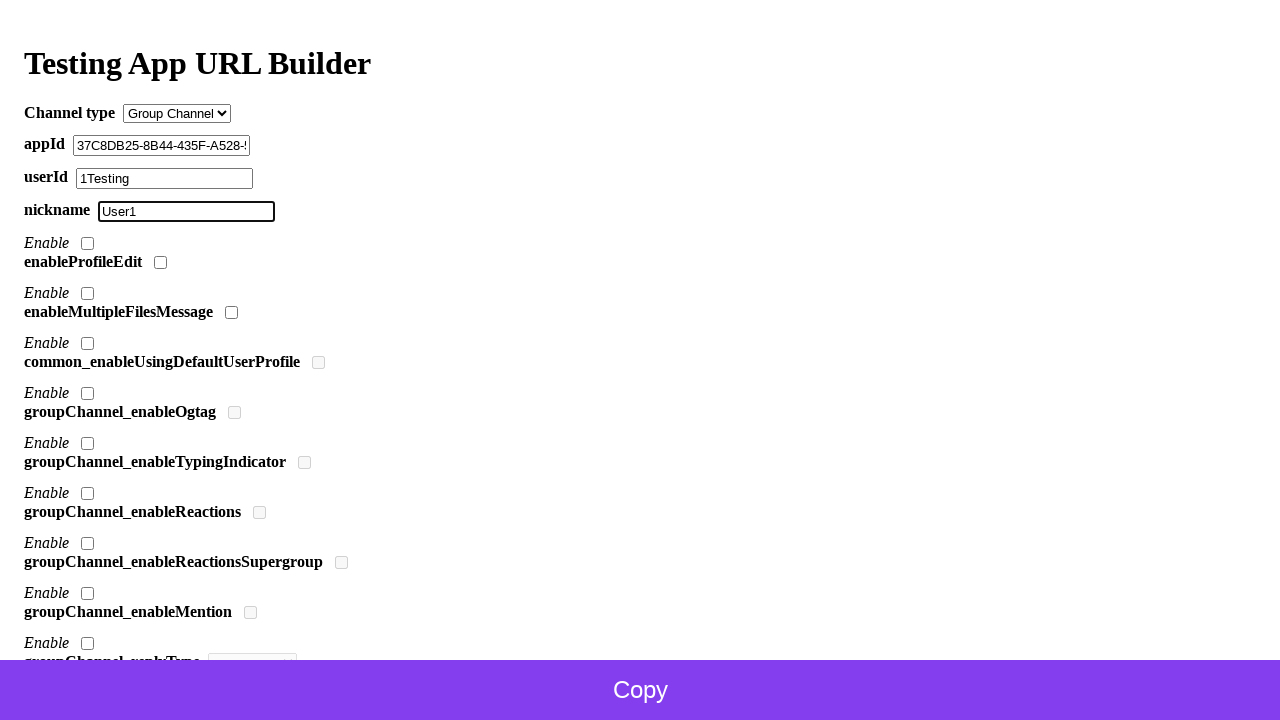

Group channel page finished loading and became idle
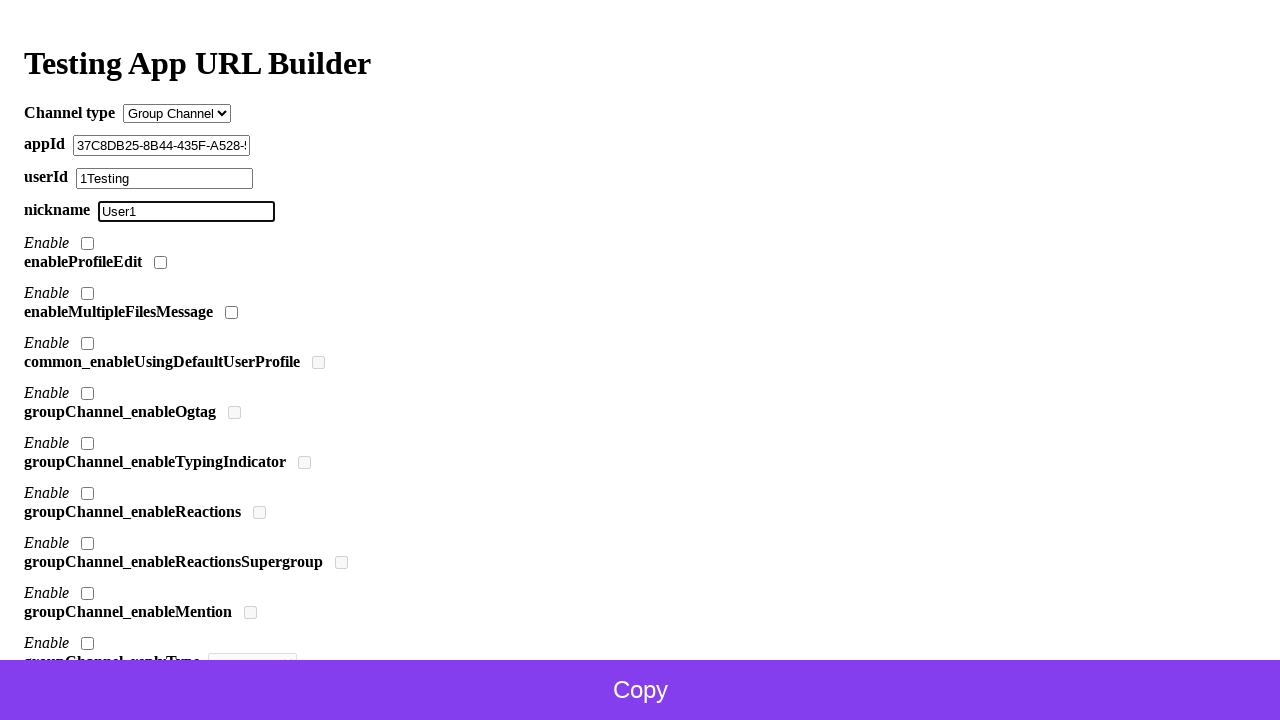

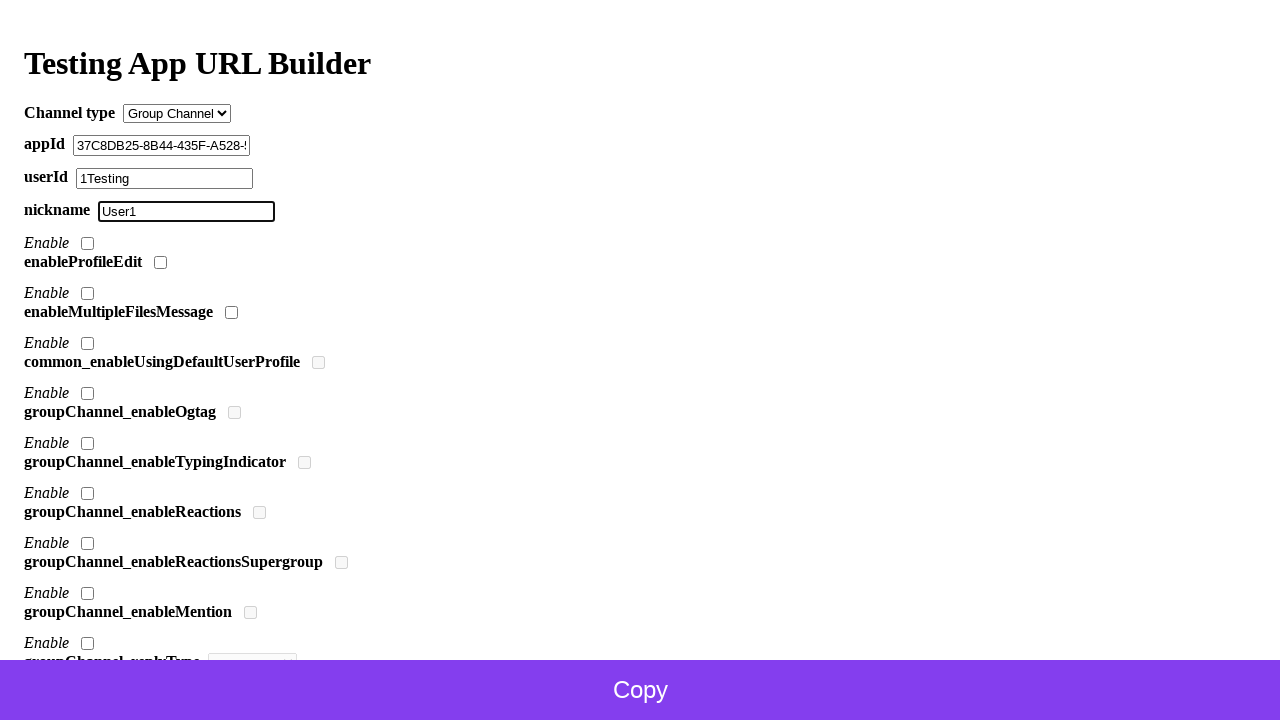